Tests JavaScript alert/confirm dialog handling by clicking a button that triggers a confirmation dialog and accepting the alerts

Starting URL: http://www.tizag.com/javascriptT/javascriptconfirm.php

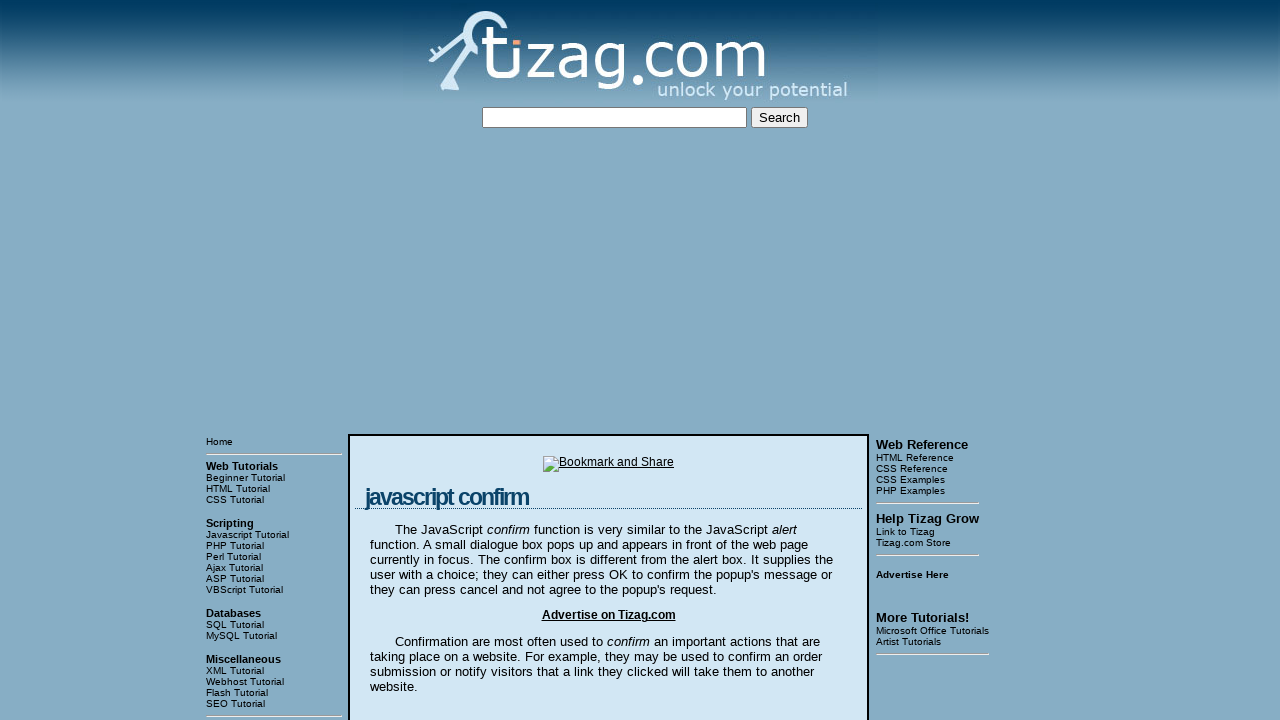

Set up dialog handler to accept all confirmation dialogs
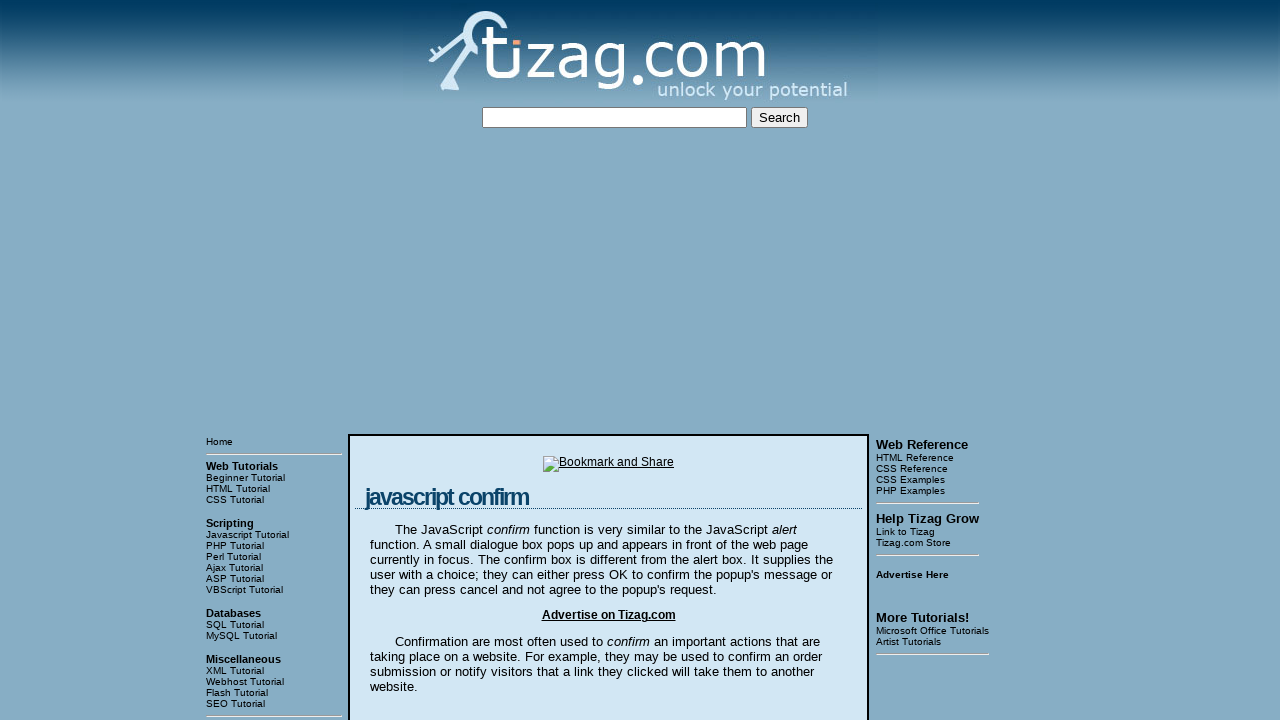

Waited for 'Leave Tizag.com' button to be visible
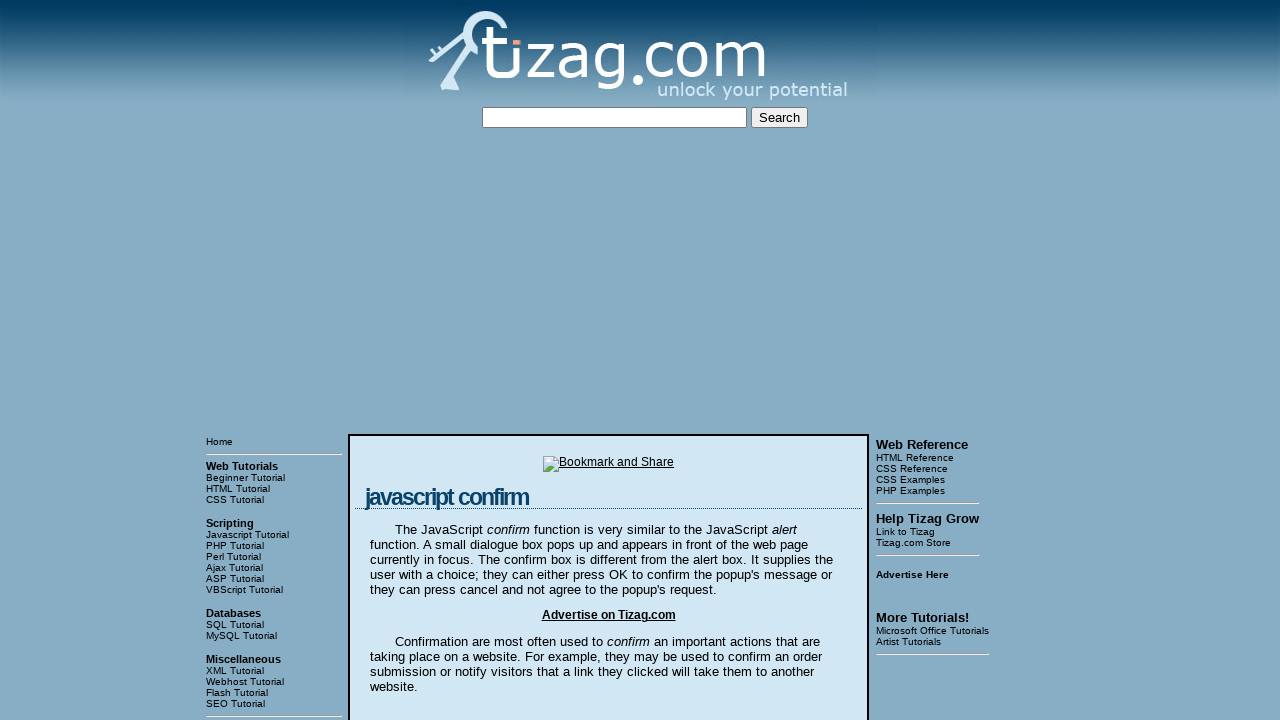

Clicked 'Leave Tizag.com' button to trigger confirmation dialog at (427, 361) on input[value='Leave Tizag.com']
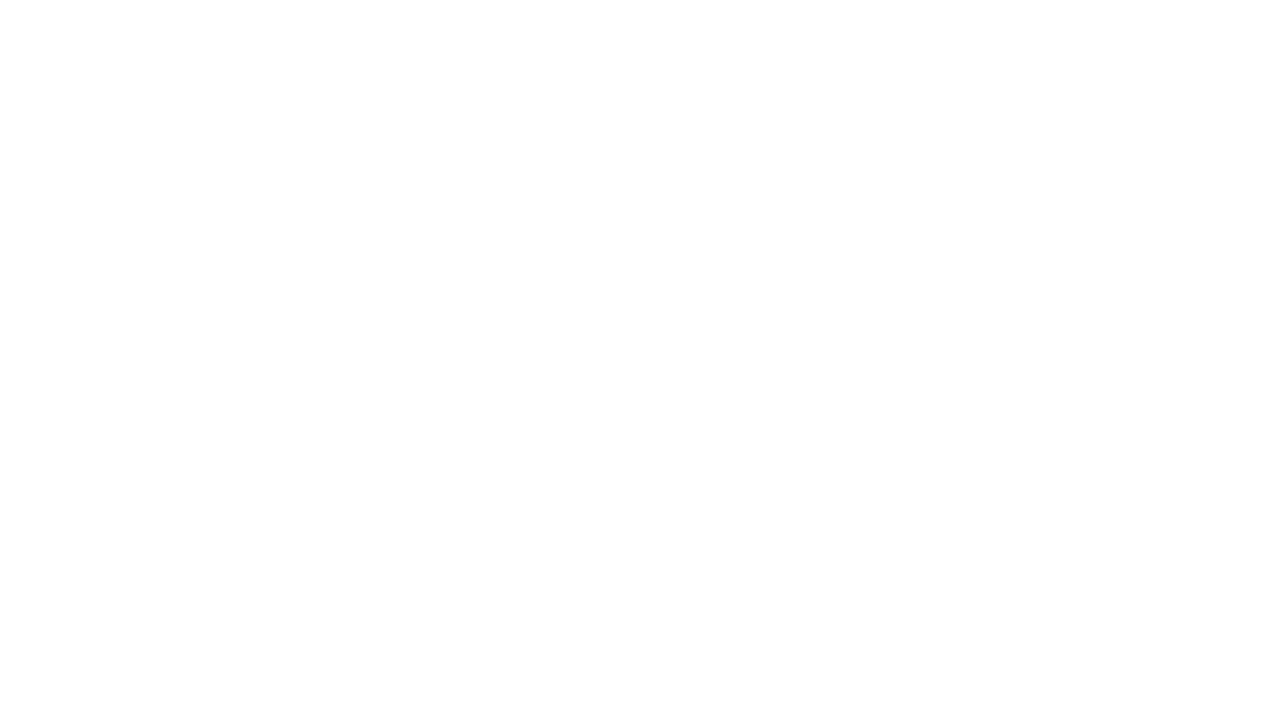

Waited for dialogs to be processed
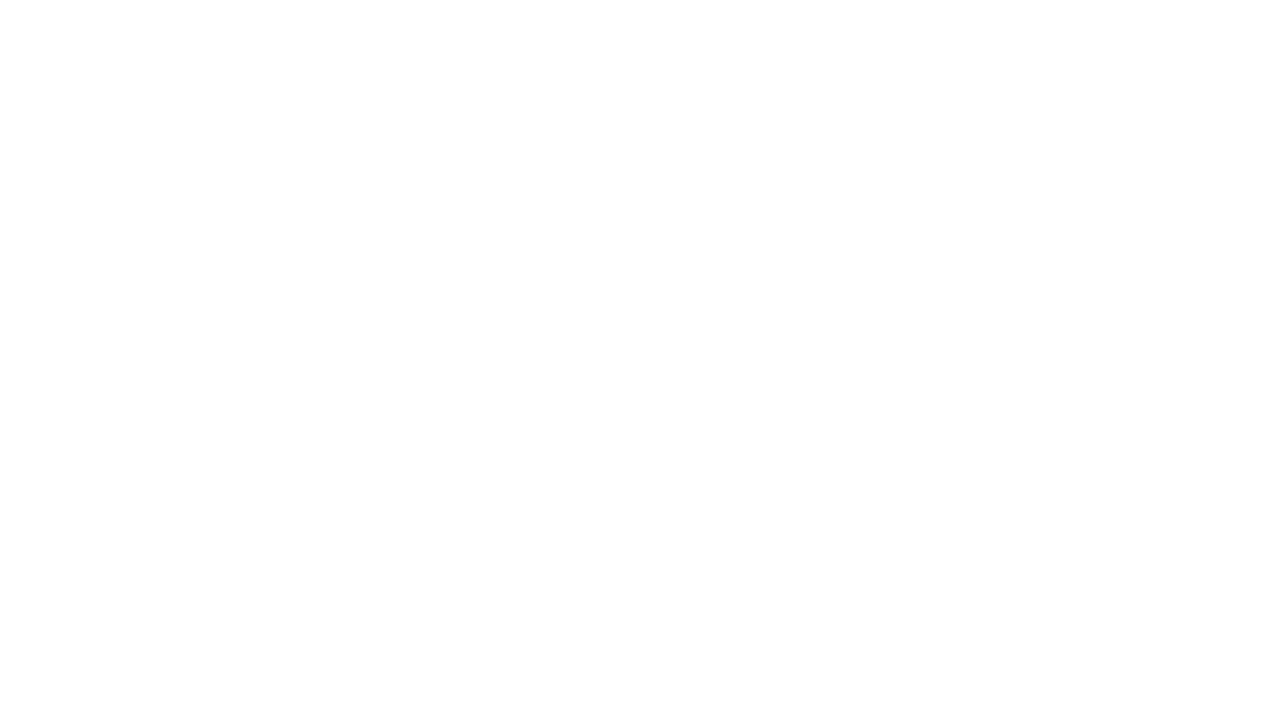

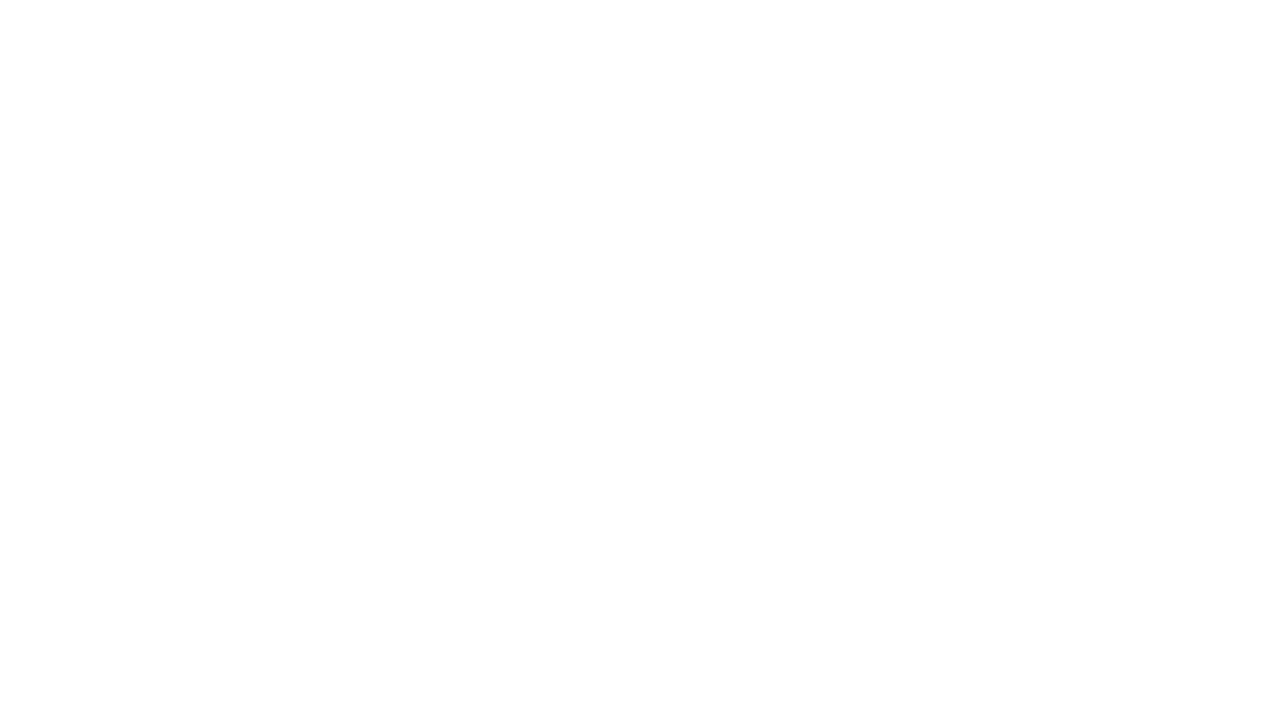